Tests that social media icons (Facebook, Instagram, Twitter) are present on the page with correct links to ntiuppsala profiles

Starting URL: https://ntig-uppsala.github.io/Frisor-Saxe/index.html

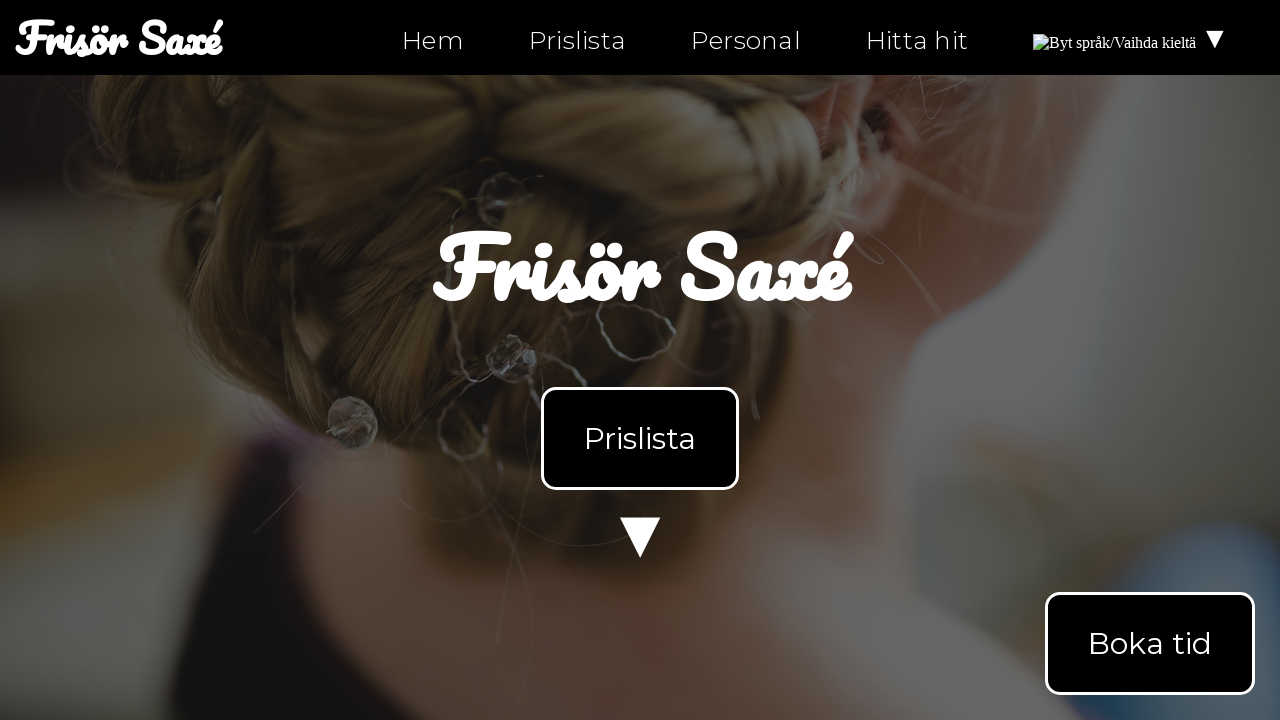

Navigated to index.html
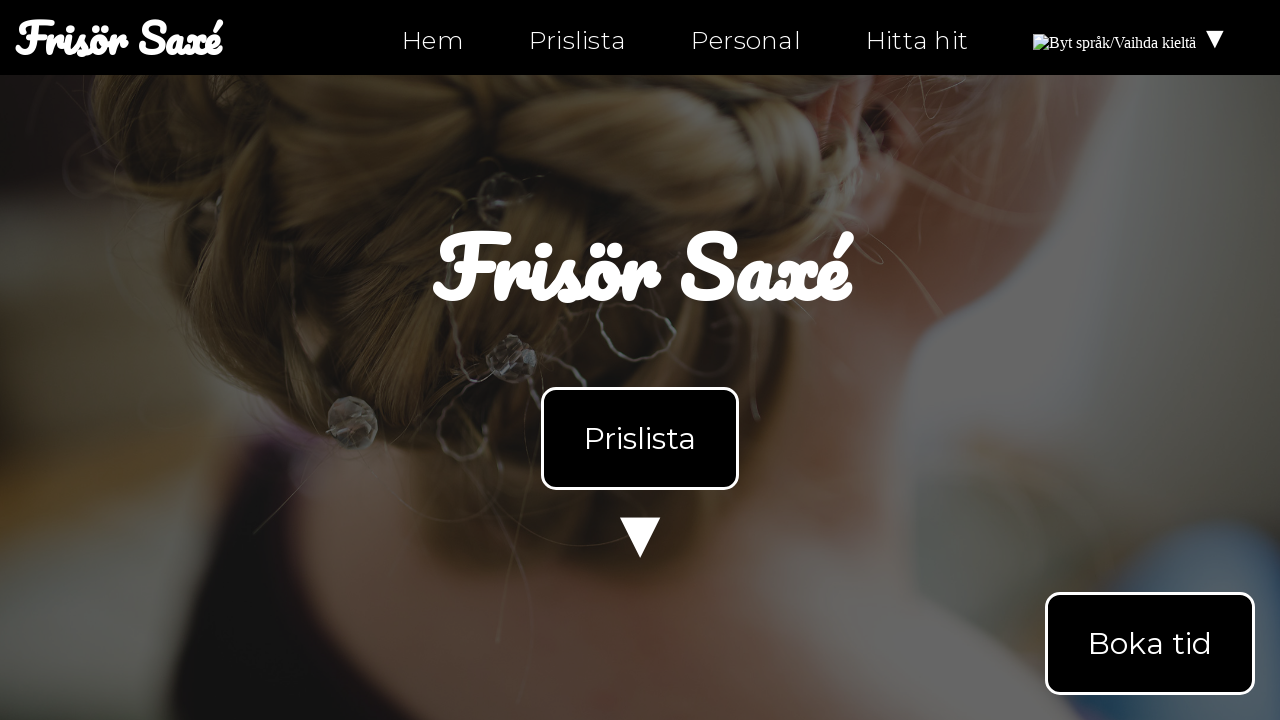

Verified facebook icon is visible on index.html
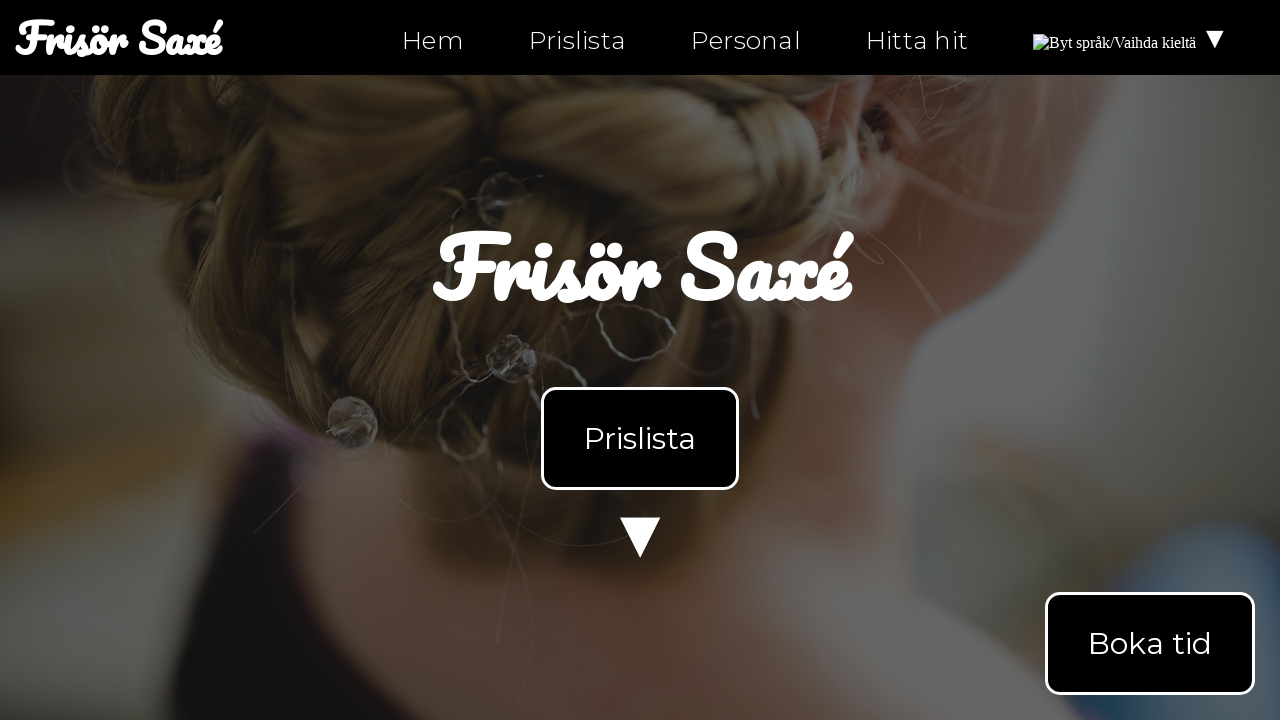

Verified instagram icon is visible on index.html
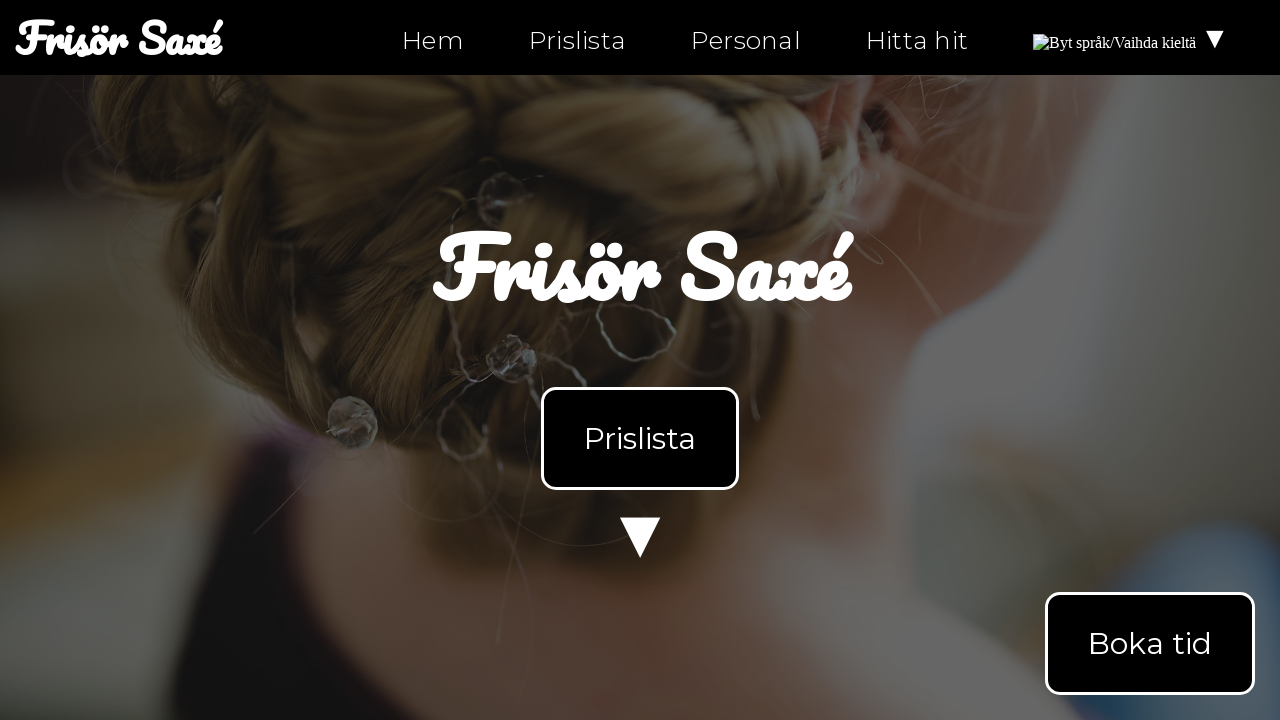

Verified twitter icon is visible on index.html
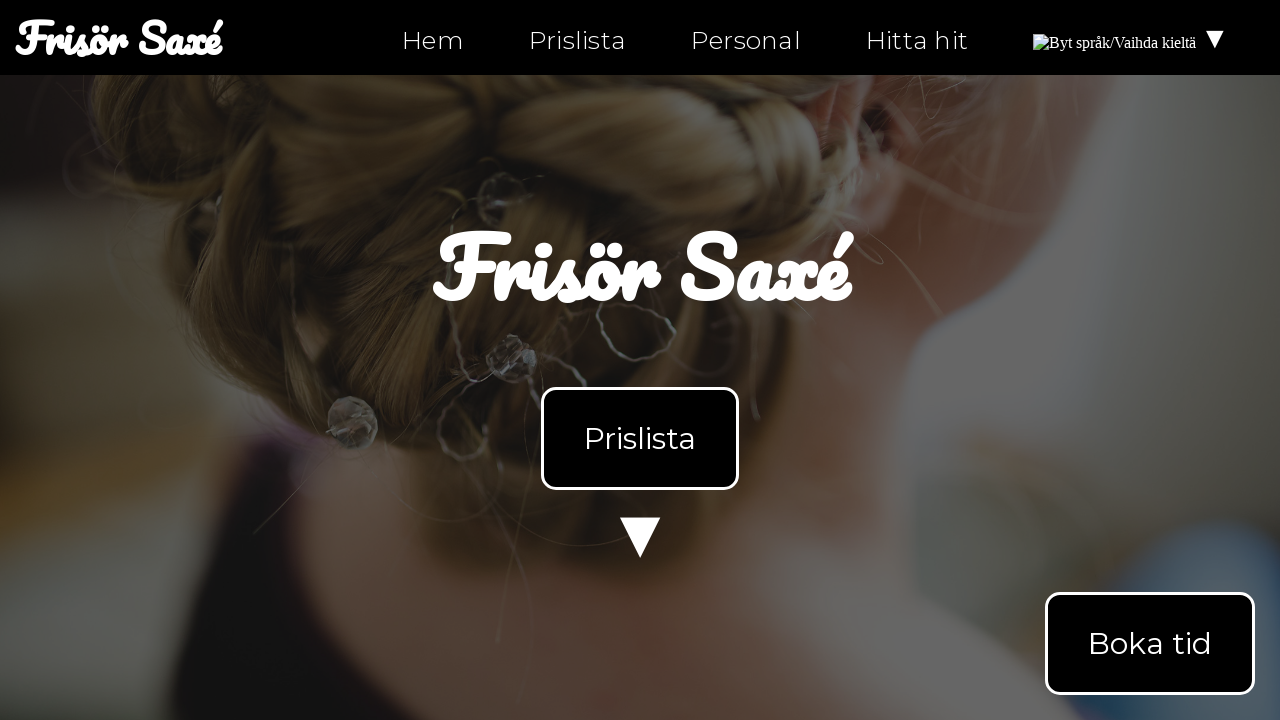

Navigated to hitta-hit.html
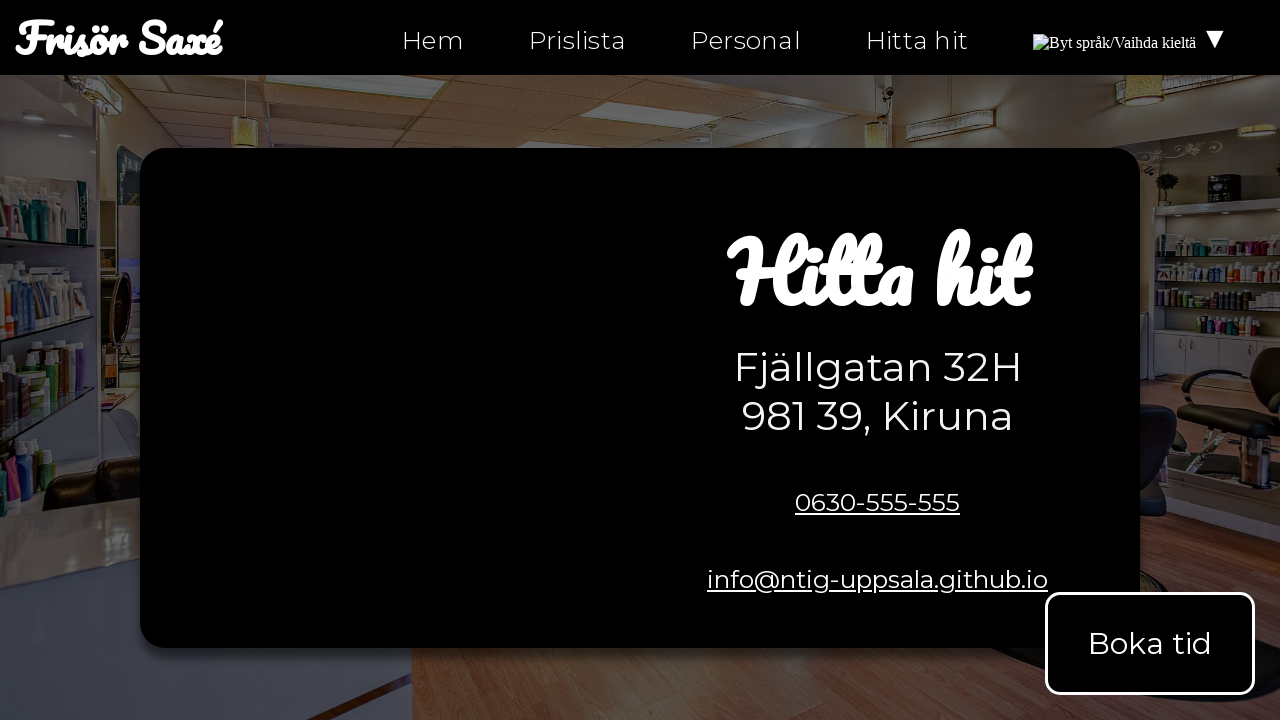

Verified facebook icon is visible on hitta-hit.html
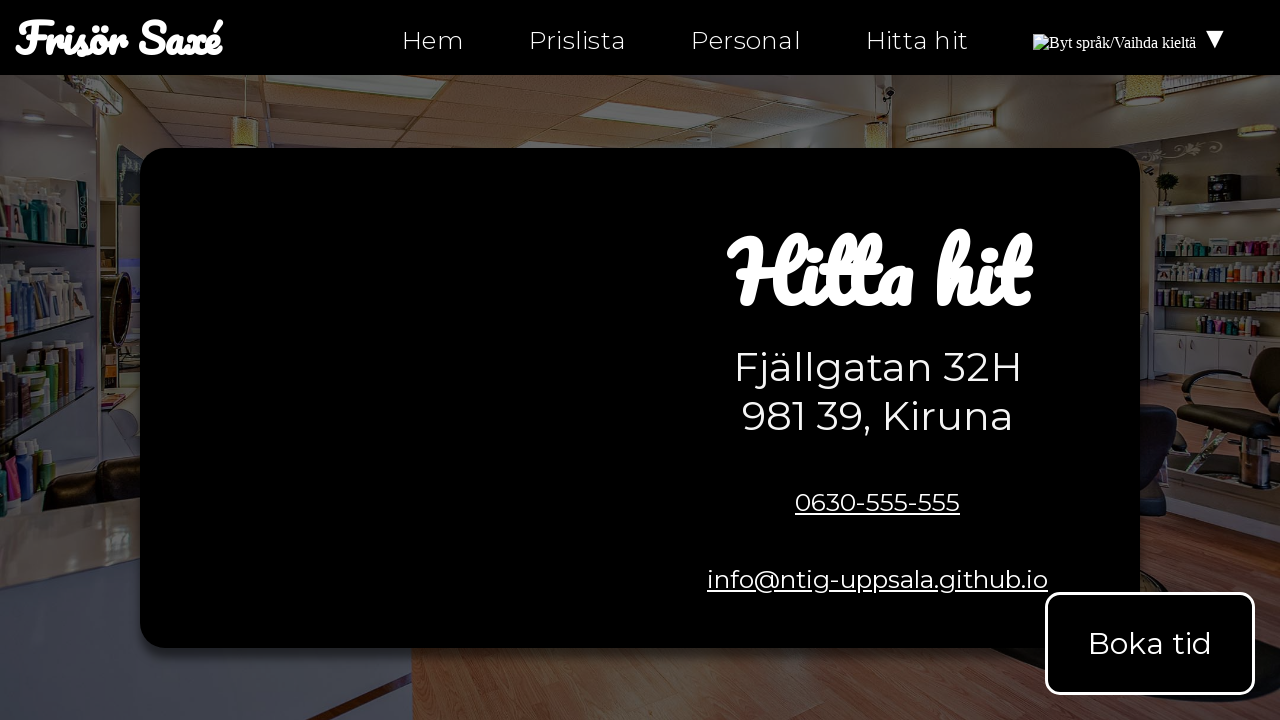

Verified instagram icon is visible on hitta-hit.html
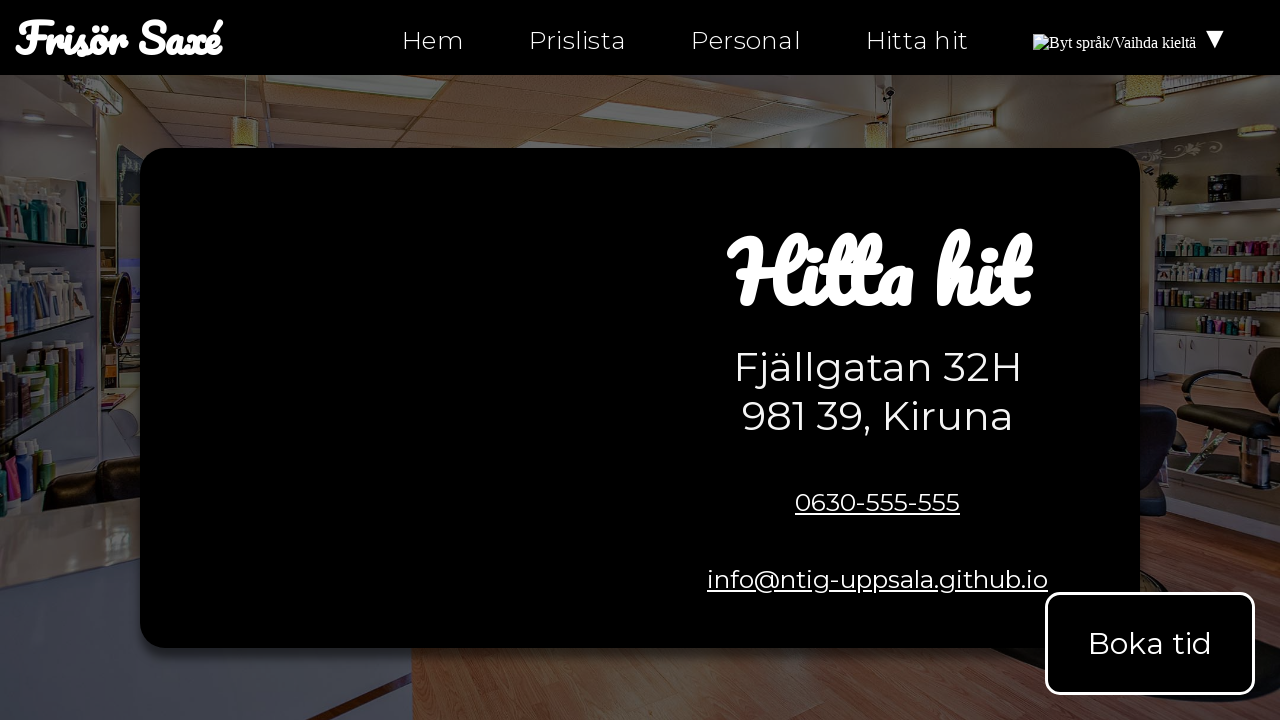

Verified twitter icon is visible on hitta-hit.html
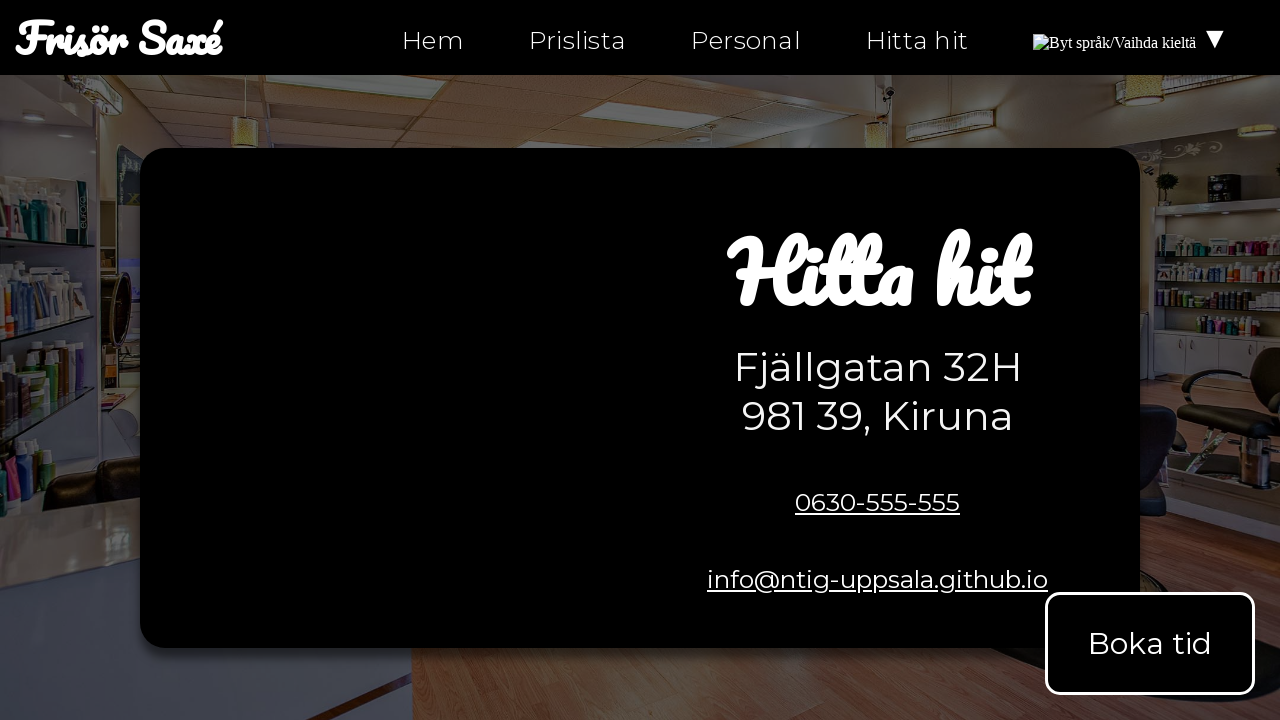

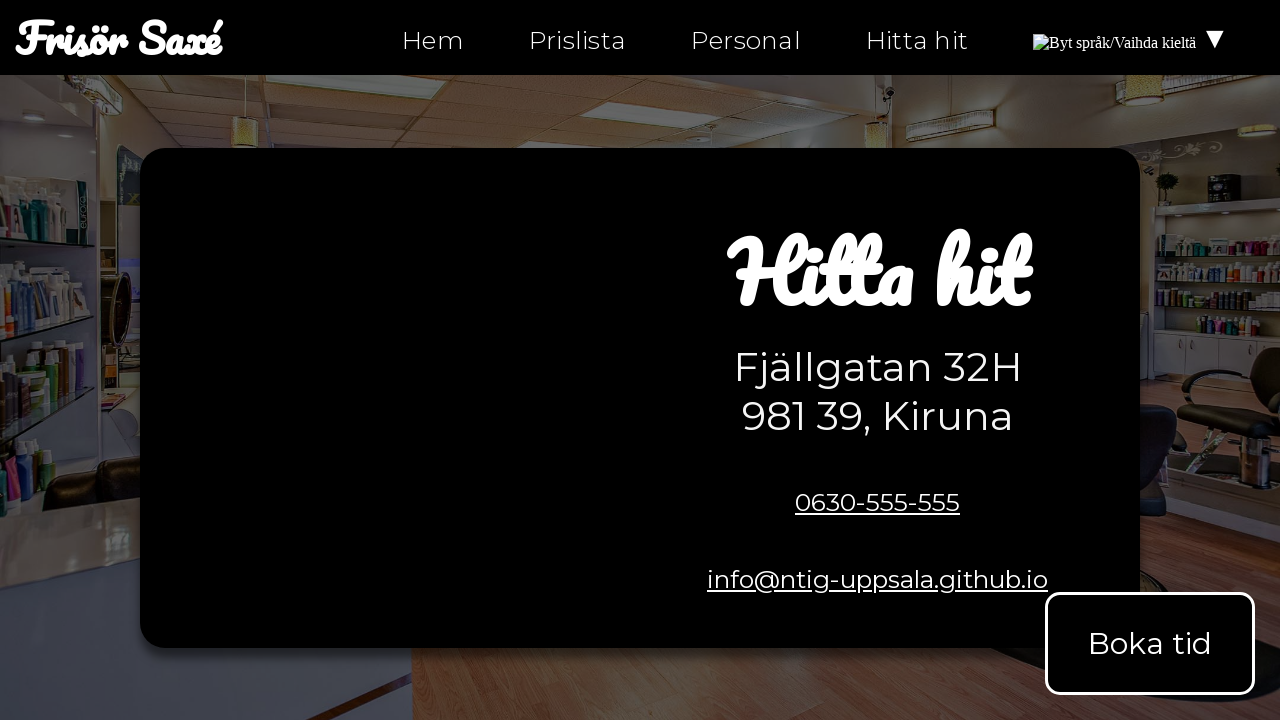